Tests a registration form by filling in personal details including name, address, email, phone, gender selection, hobby checkboxes, and password fields, then submits the form.

Starting URL: https://demo.automationtesting.in/Register.html

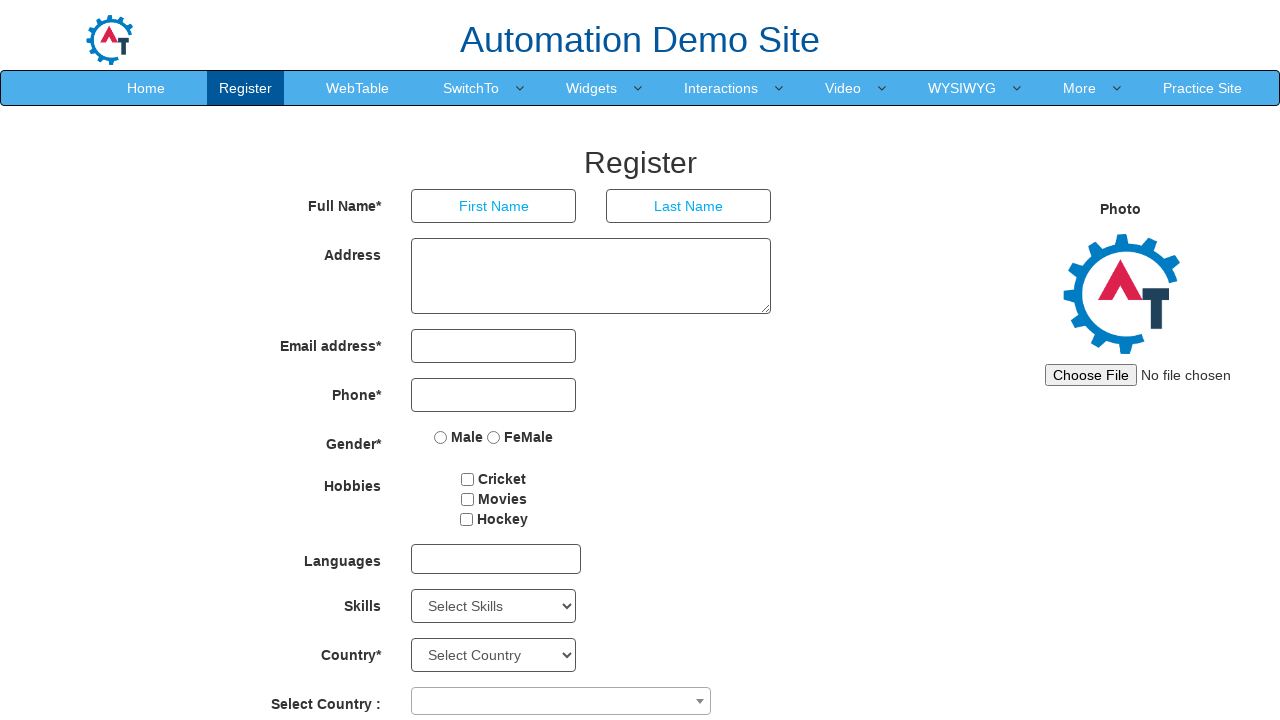

Filled first name field with 'Jennifer' on input[placeholder='First Name']
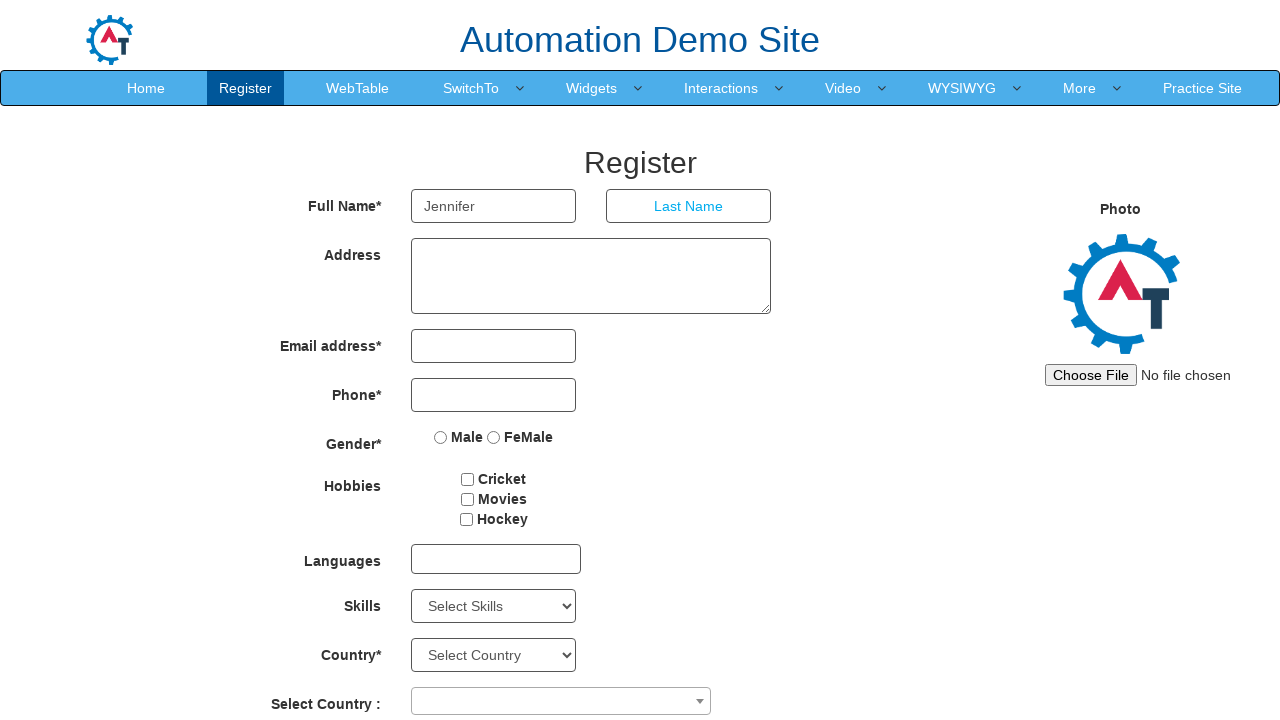

Filled last name field with 'Martinez' on input[placeholder='Last Name']
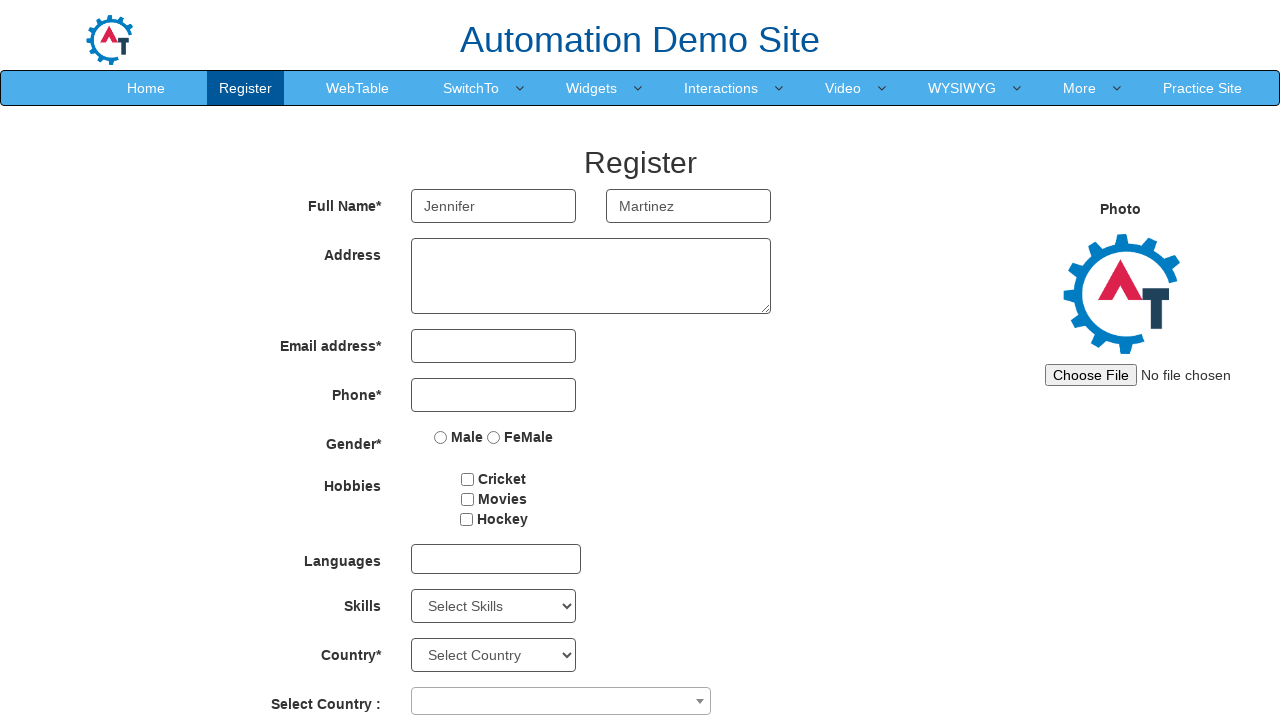

Filled address field with '456 Oak Street Apartment 12 Springfield' on textarea[rows='3']
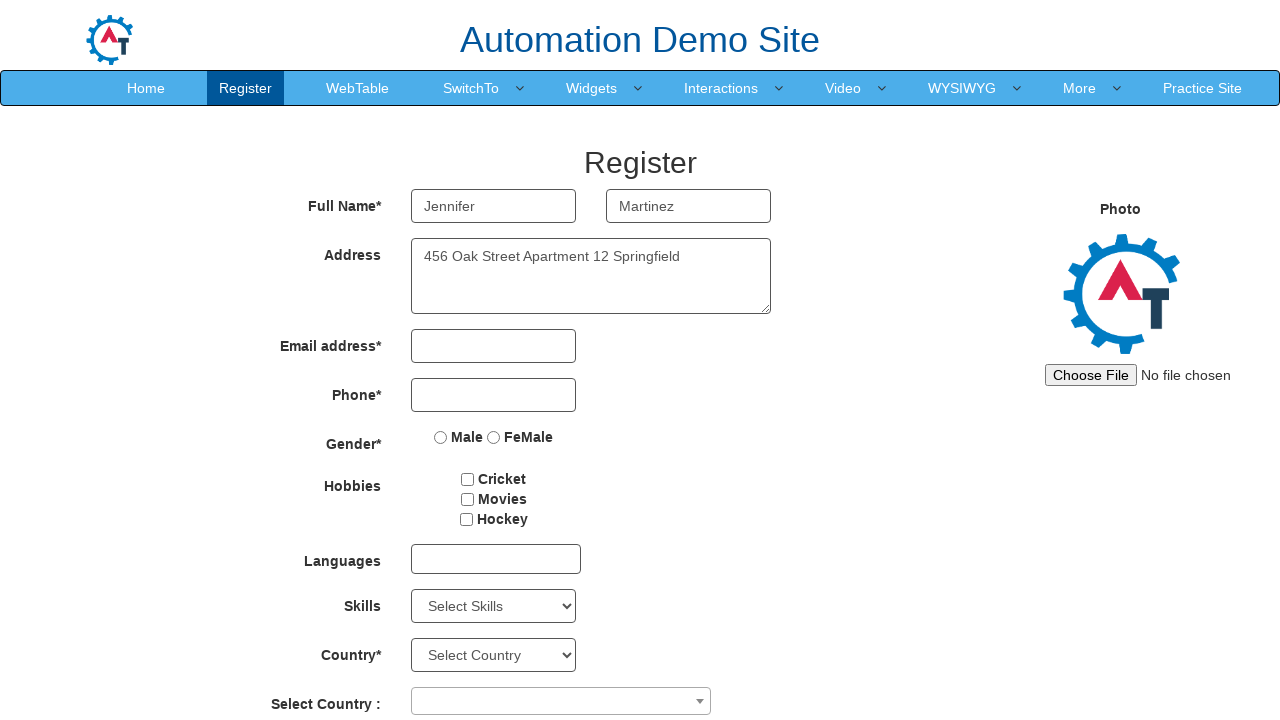

Filled email field with 'jennifer.martinez@example.com' on input[type='email']
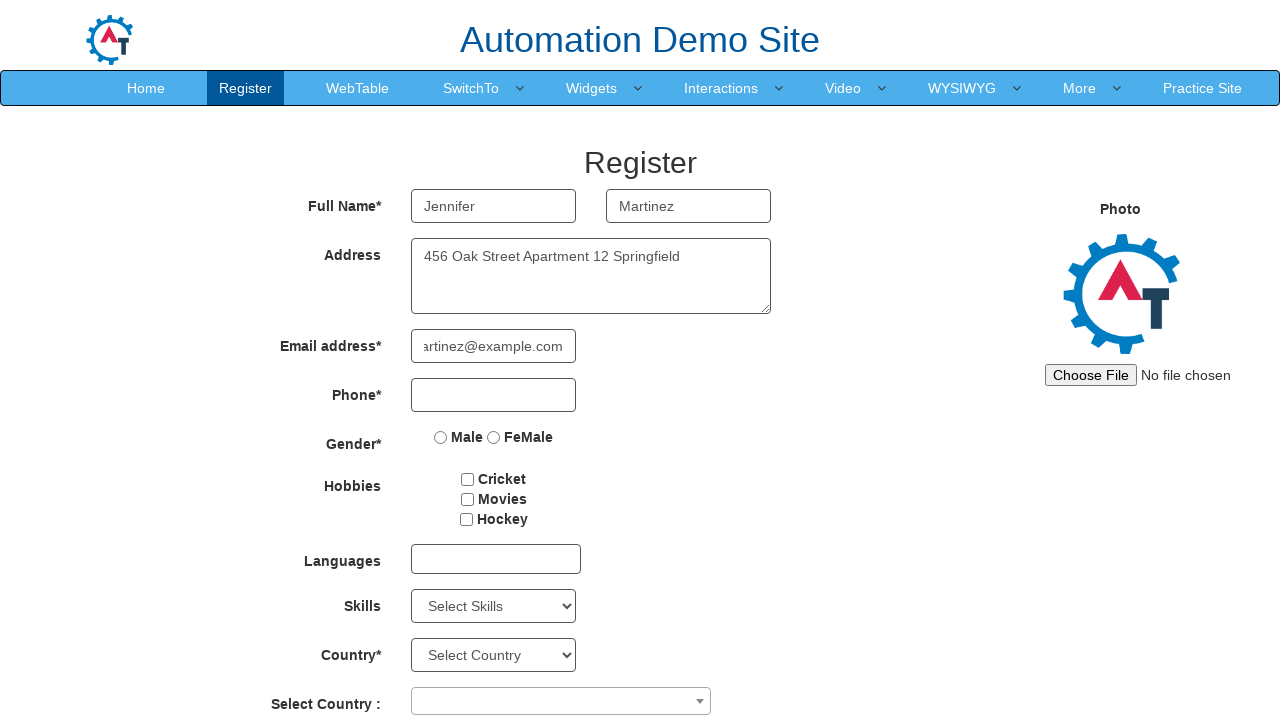

Filled phone number field with '5551234567' on input[type='tel']
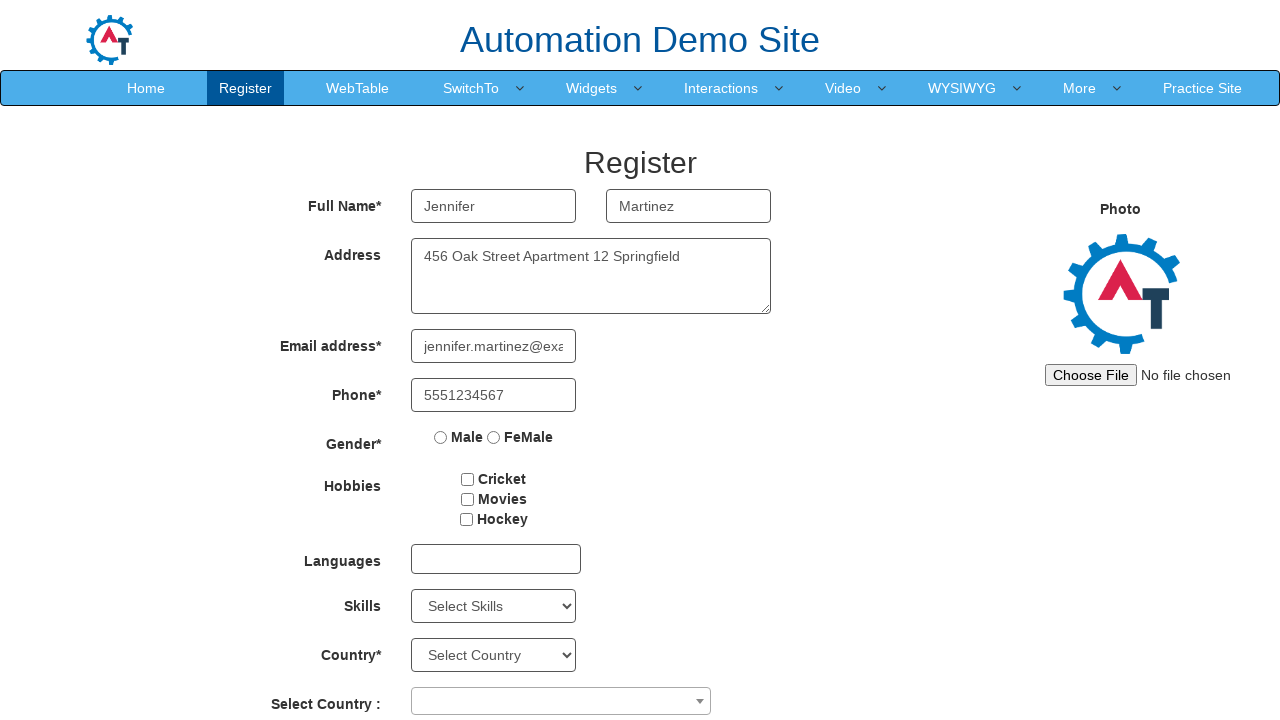

Selected gender option 'Female' at (494, 437) on input[value='FeMale']
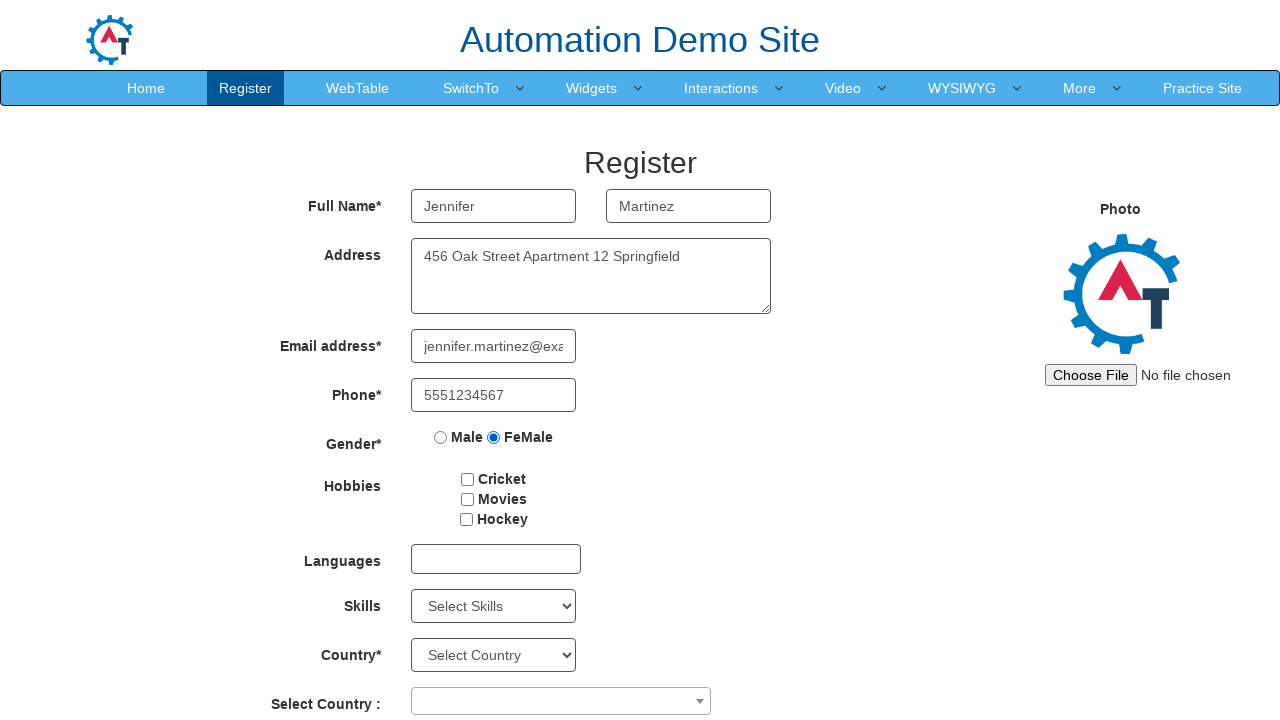

Selected hobby 'Cricket' at (468, 479) on input[value='Cricket']
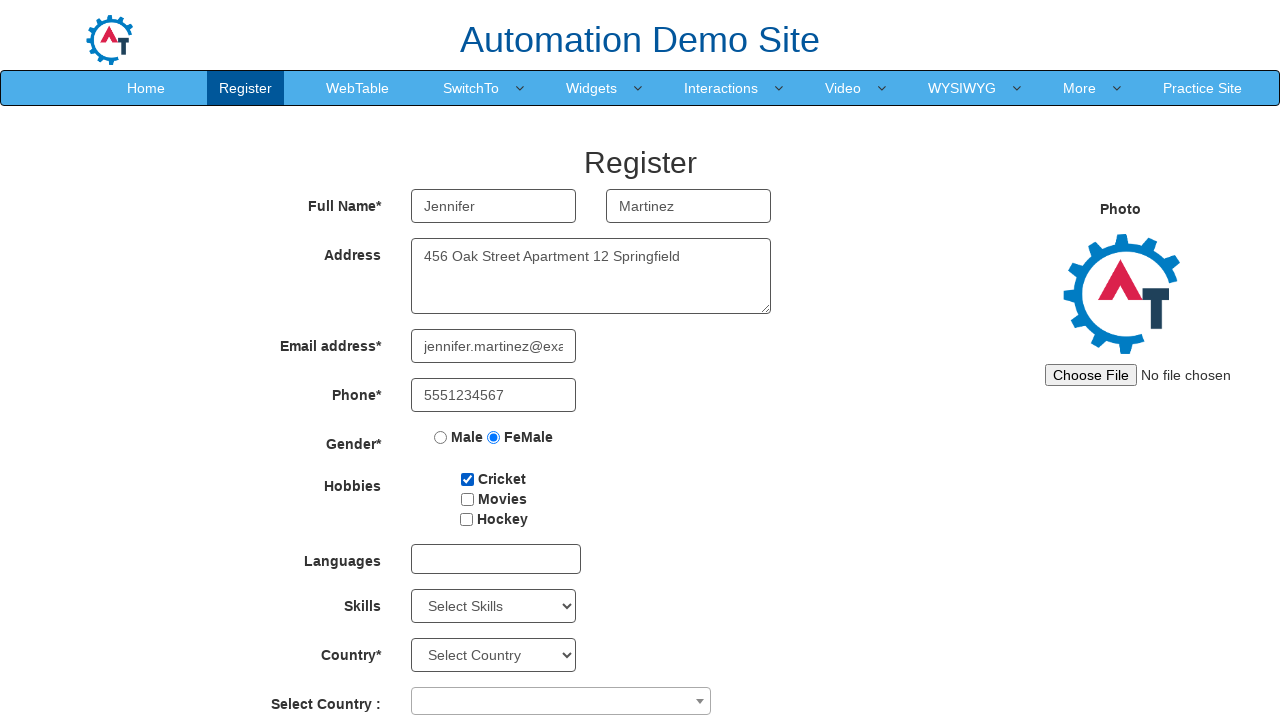

Selected hobby 'Movies' at (467, 499) on input[value='Movies']
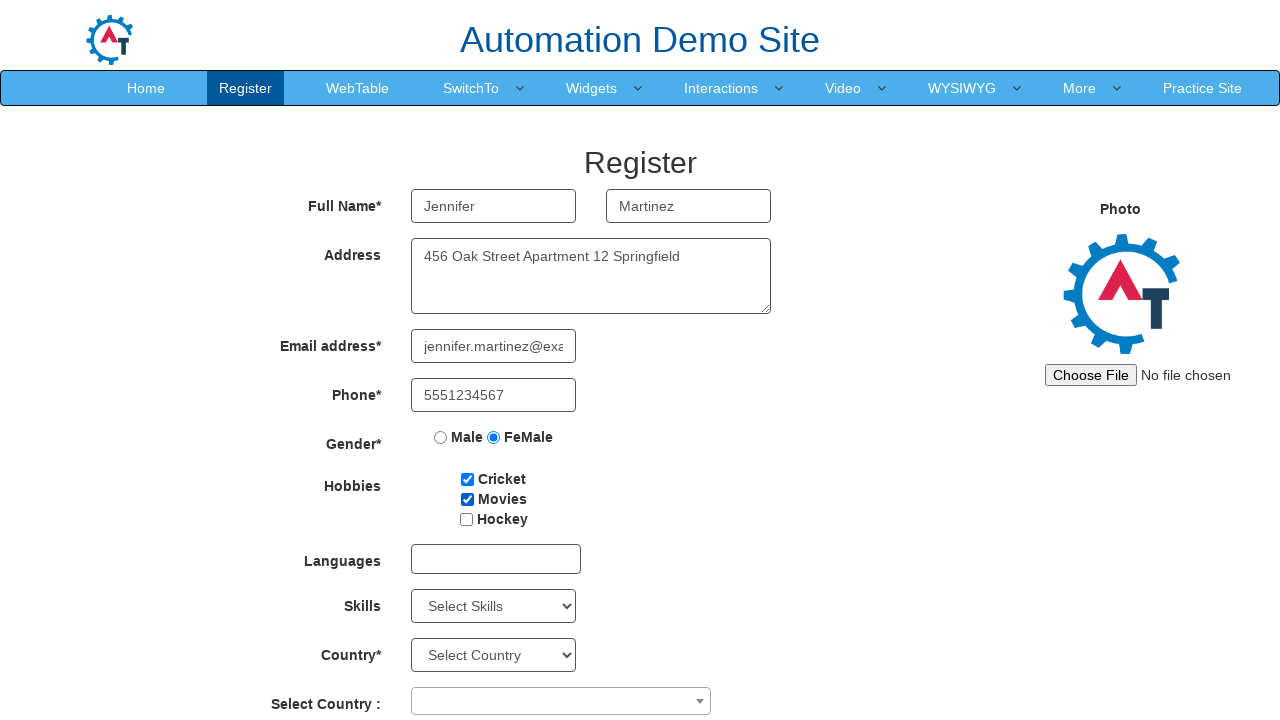

Selected hobby 'Hockey' at (466, 519) on input[value='Hockey']
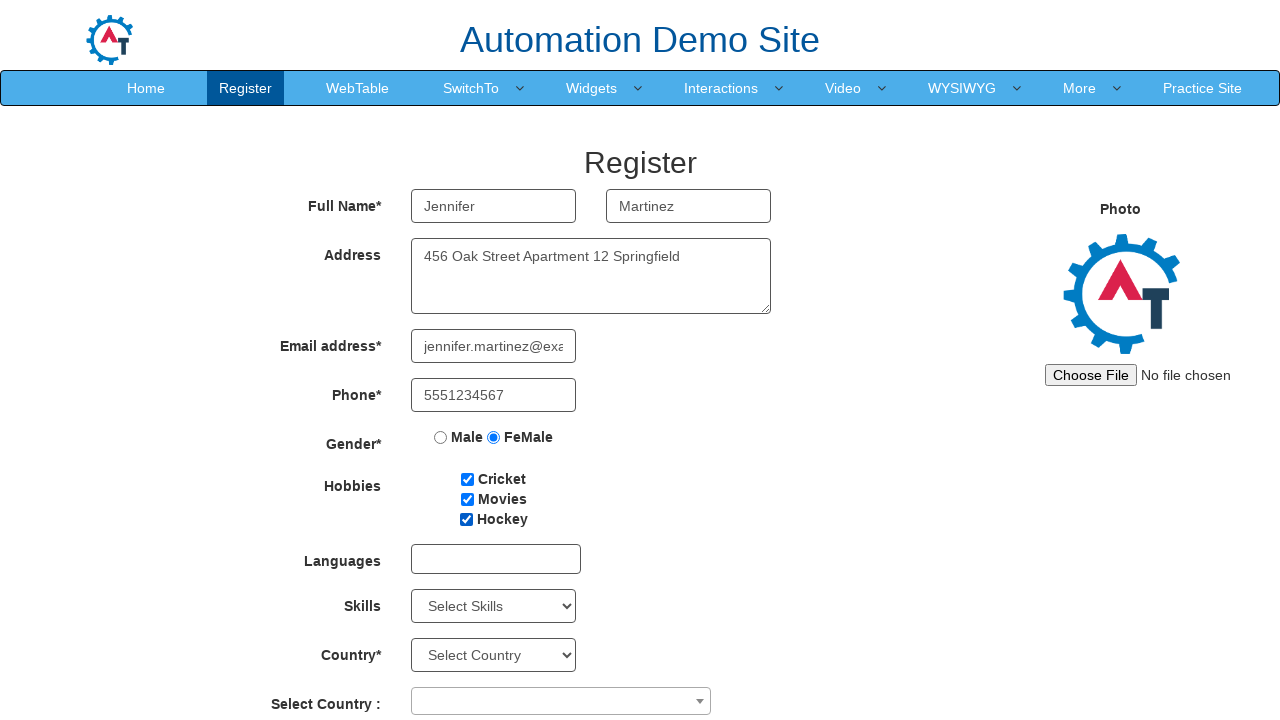

Filled password field with 'SecurePass@2024' on #firstpassword
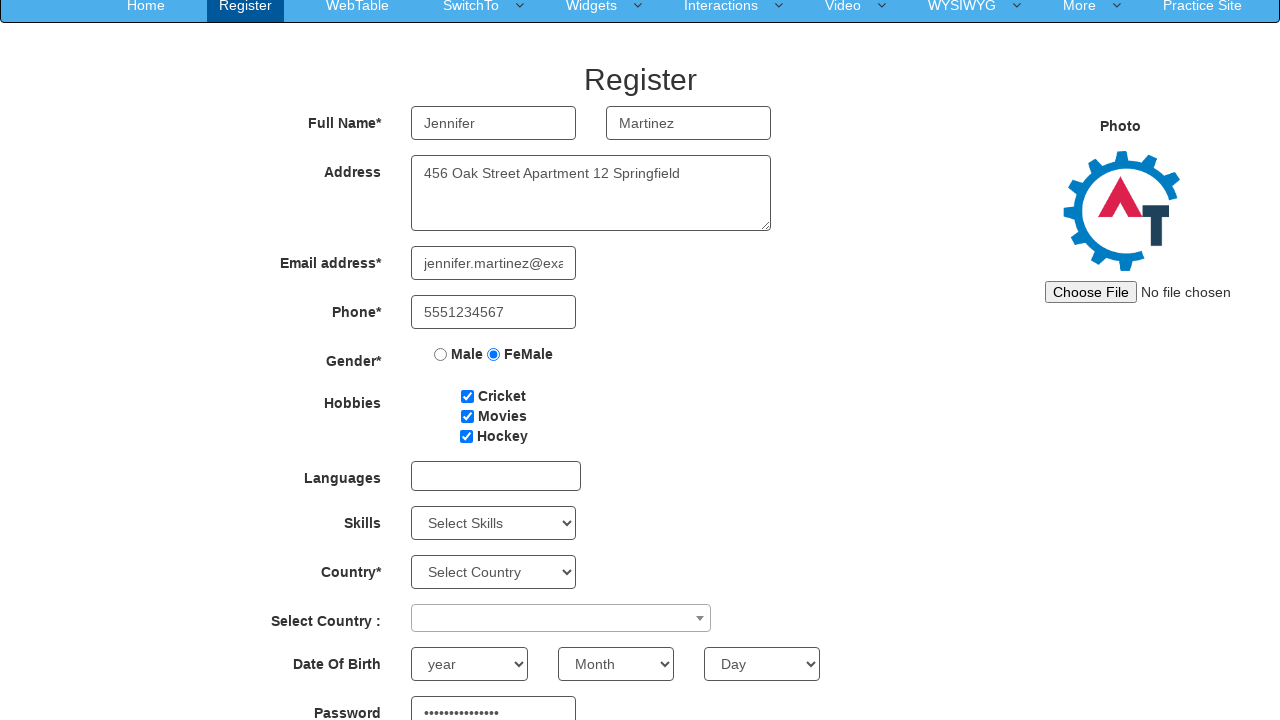

Filled confirm password field with 'SecurePass@2024' on #secondpassword
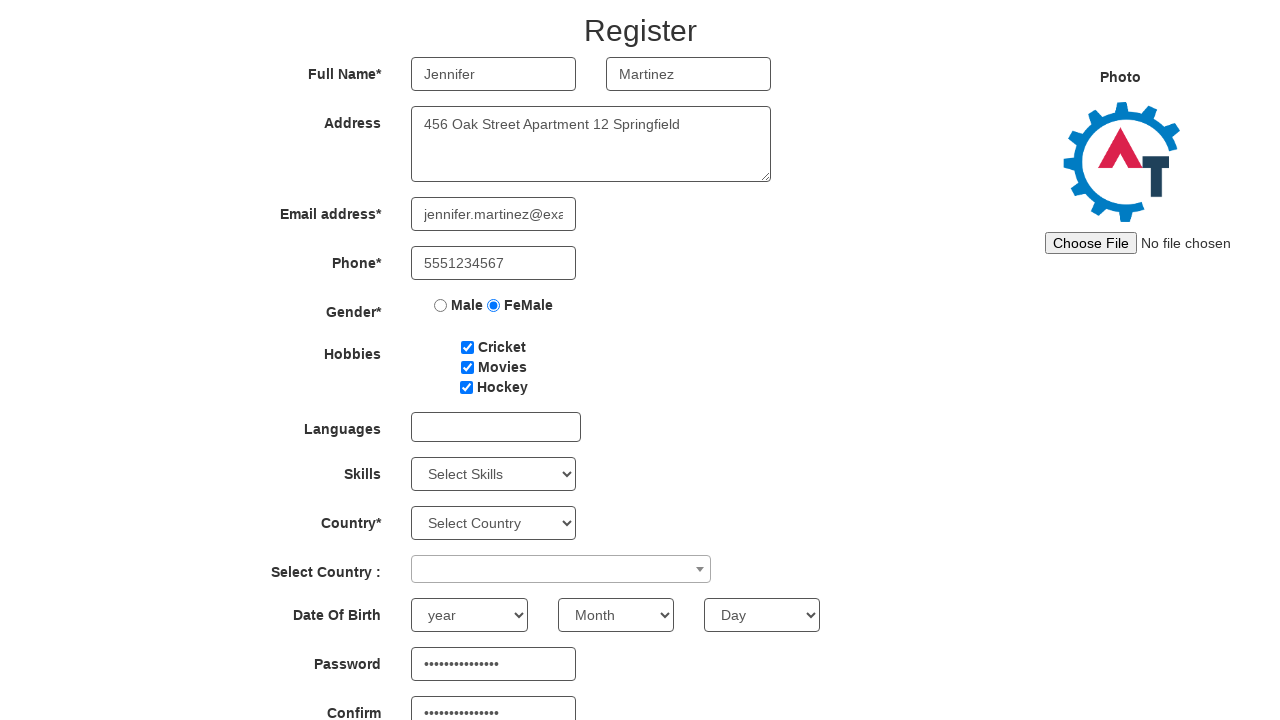

Clicked submit button to register at (572, 623) on #submitbtn
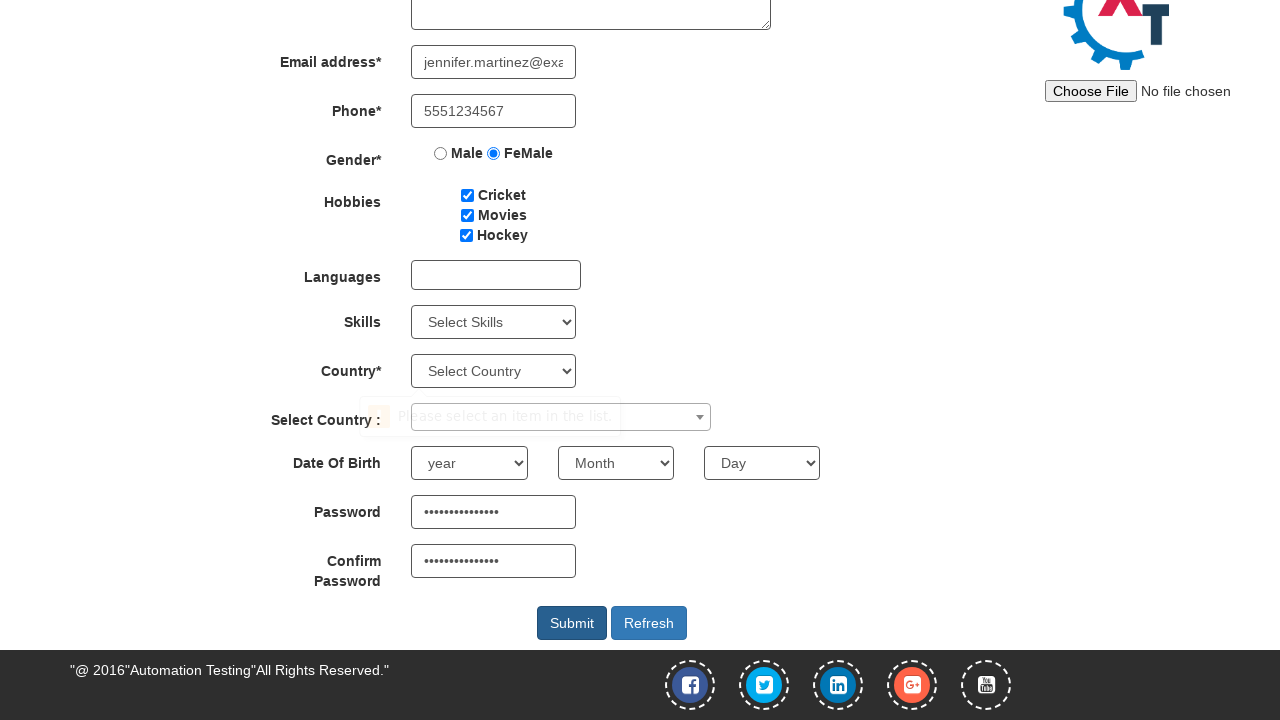

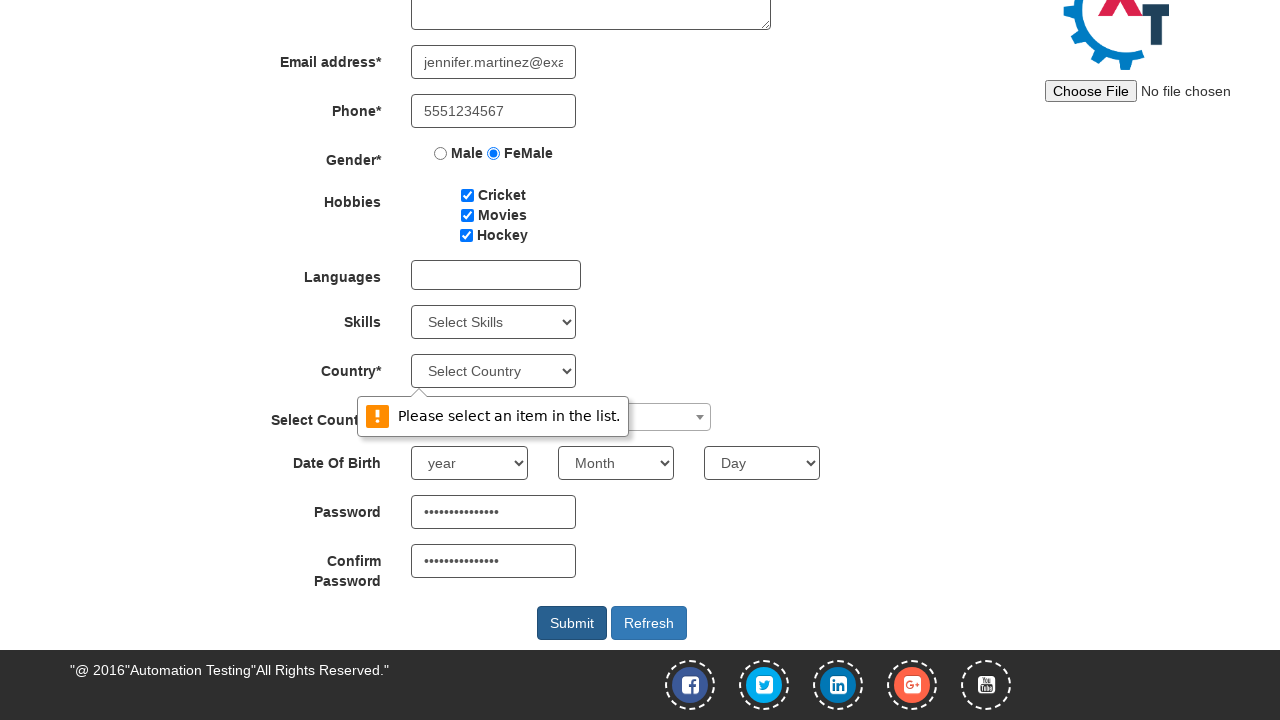